Tests validation error when submitting only from and to locations without dates

Starting URL: https://travel-advisor-self.vercel.app/

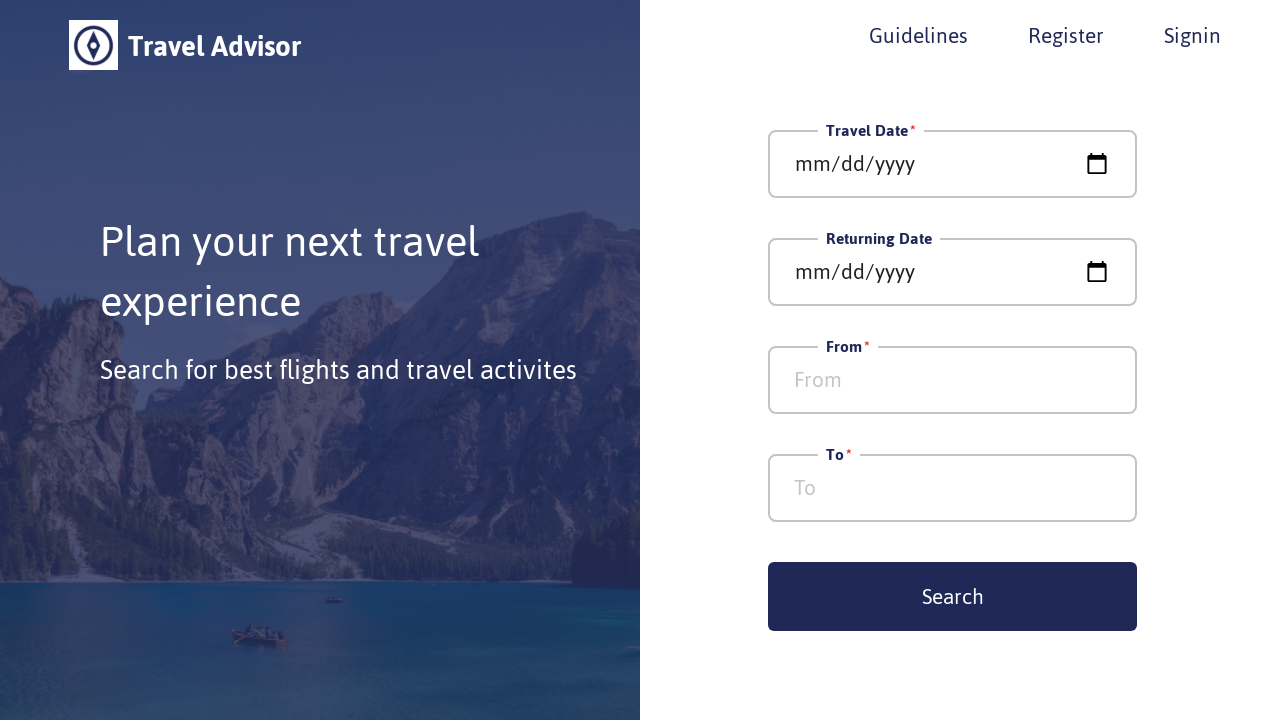

Filled from location field with 'YUL' on xpath=//*[@id='__next']/div/div/div/div[3]/div/div[3]/input
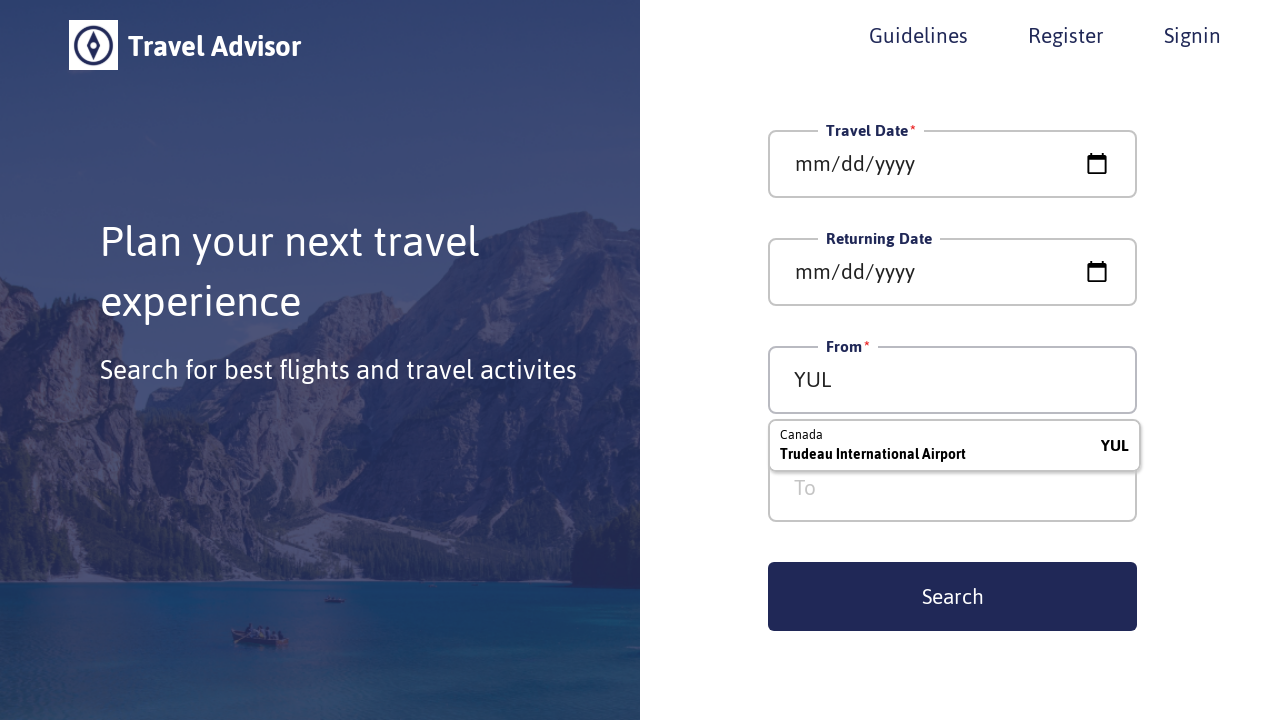

Filled to location field with 'AMD' on xpath=//*[@id='__next']/div/div/div/div[3]/div/div[4]/input
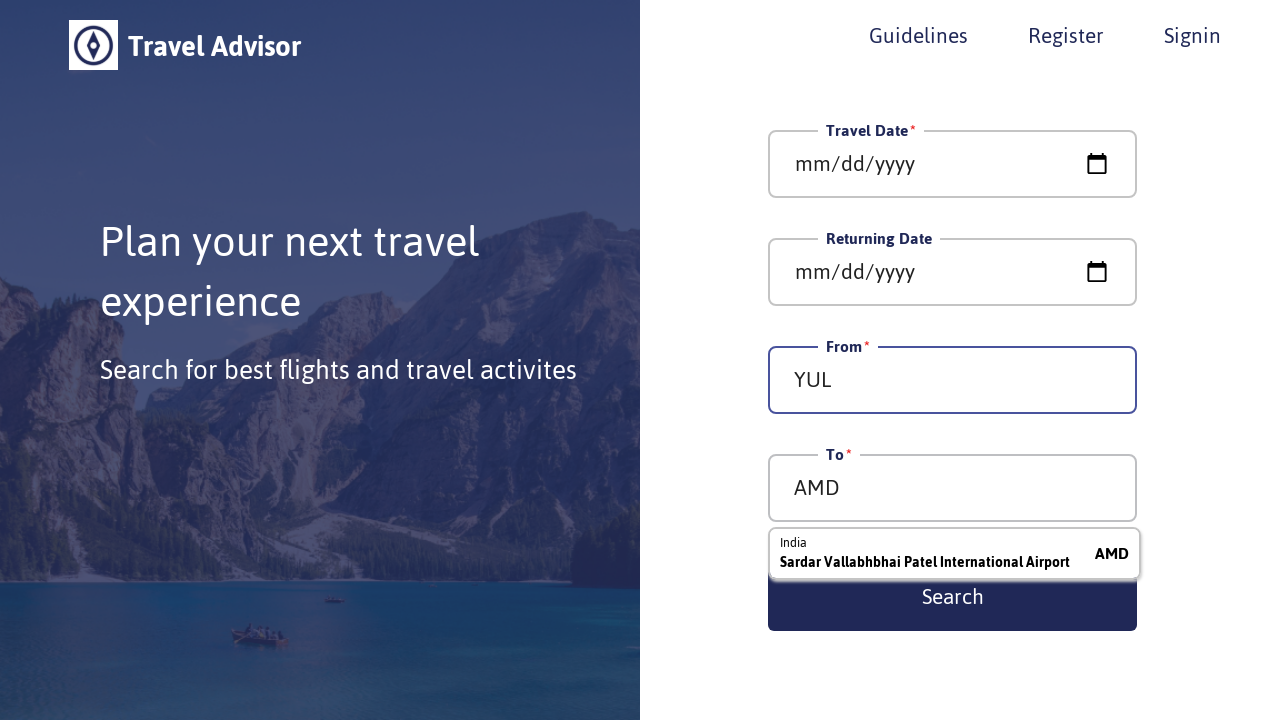

Clicked submit button without selecting dates at (952, 596) on xpath=//*[@id='__next']/div/div/div/div[3]/div/button
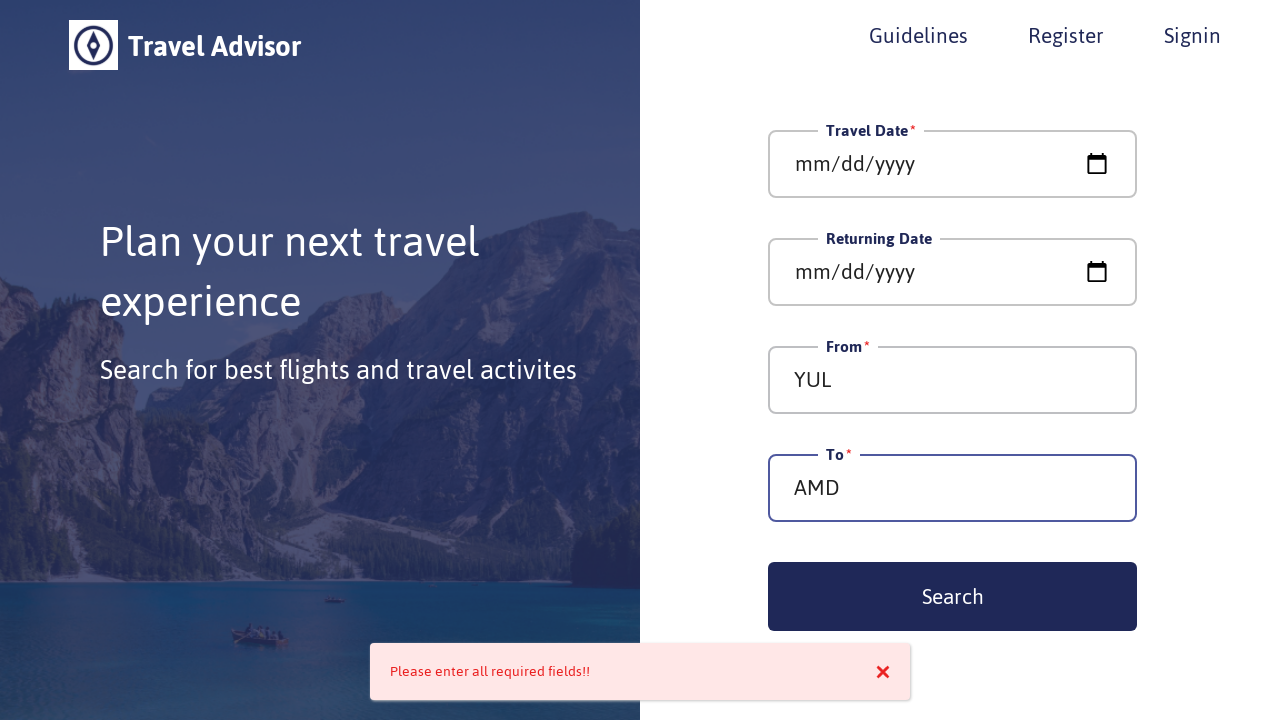

Validation error message appeared for missing dates
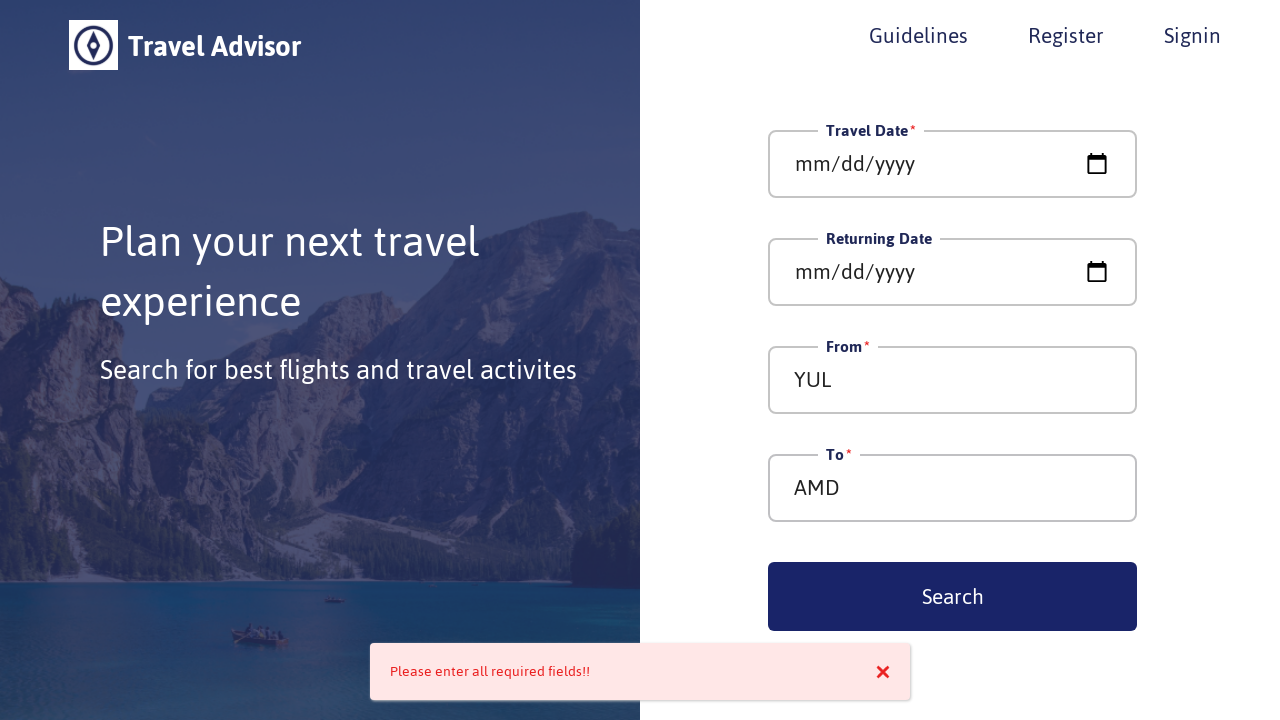

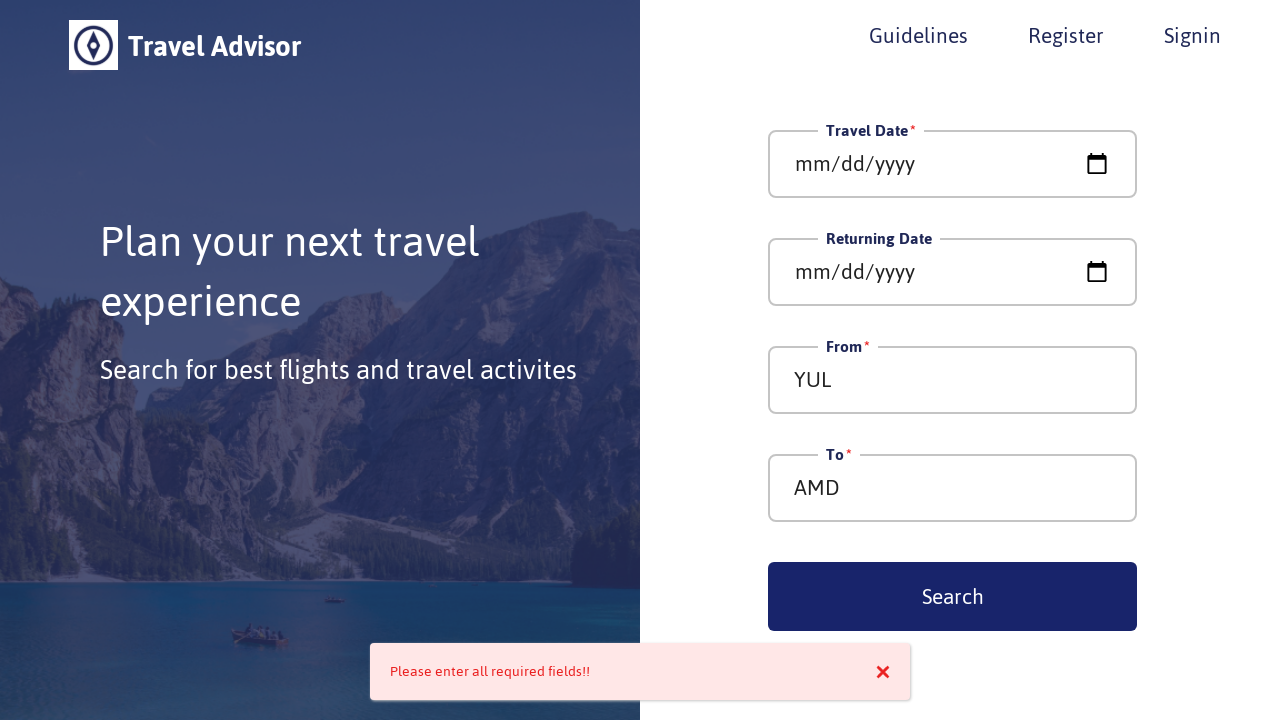